Tests that footer links exist and are visible on the page.

Starting URL: https://cac-tat.s3.eu-central-1.amazonaws.com/index.html

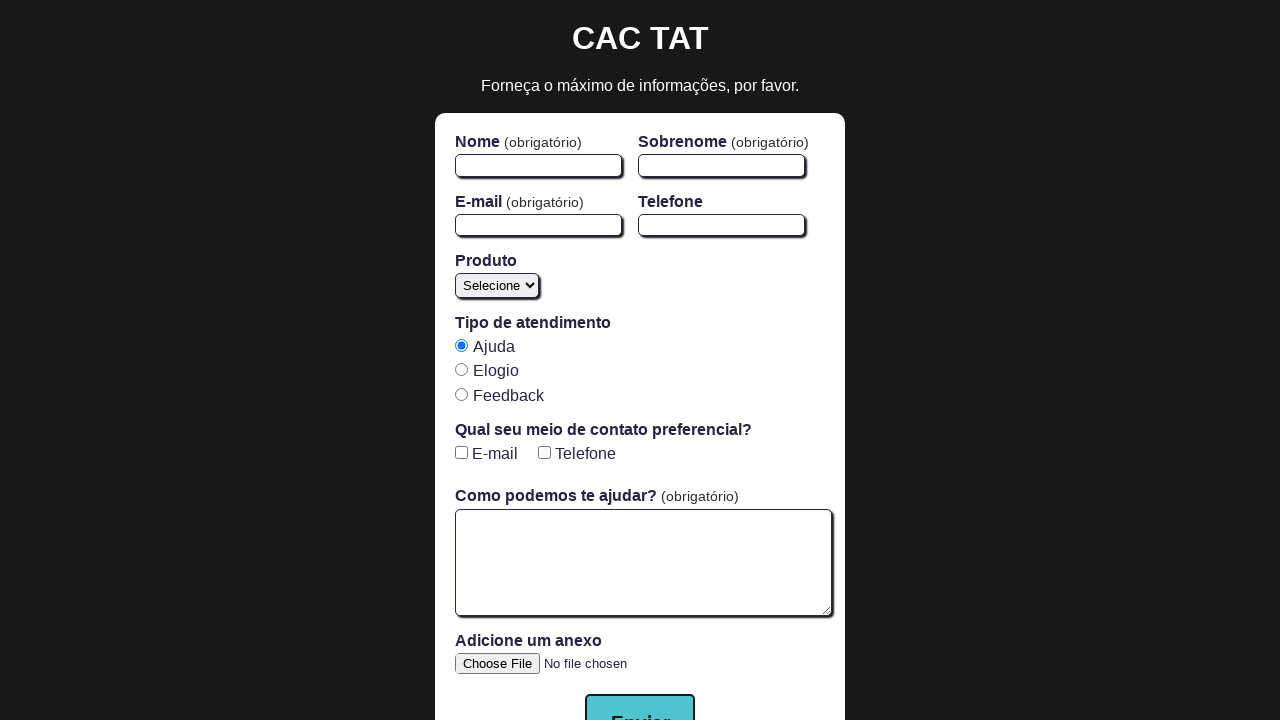

Navigated to footer links test page
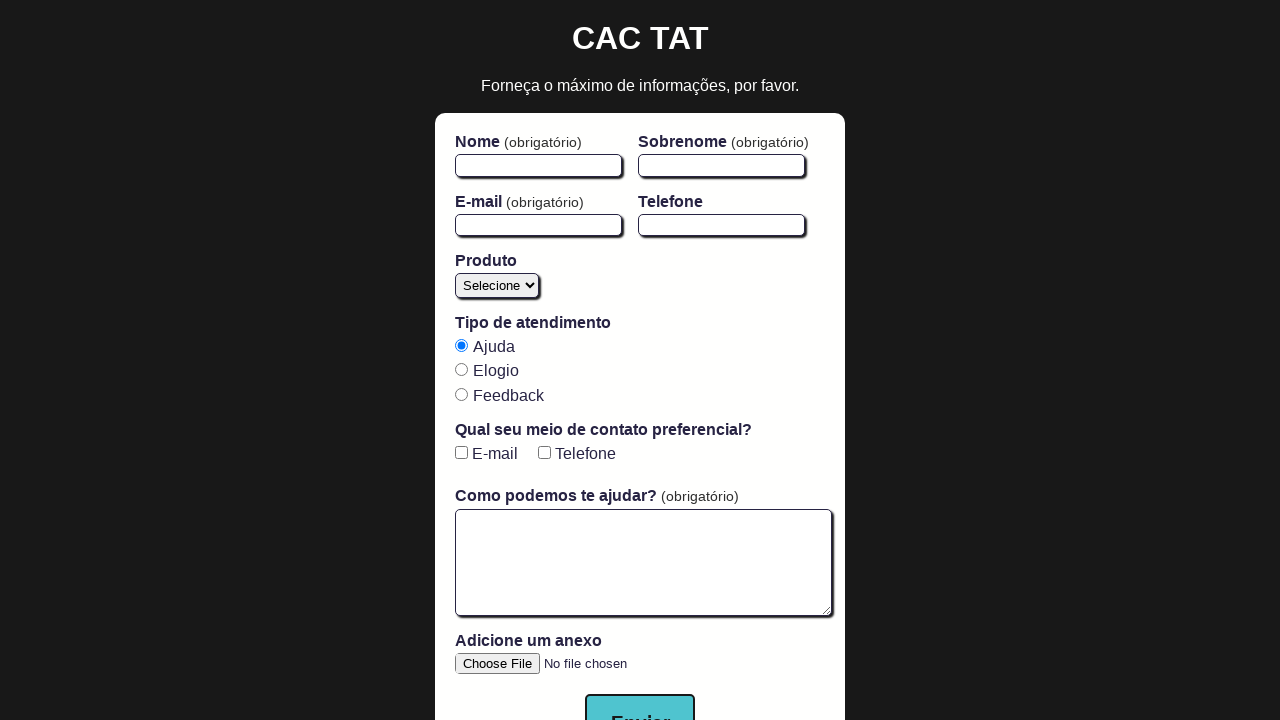

Located all footer links
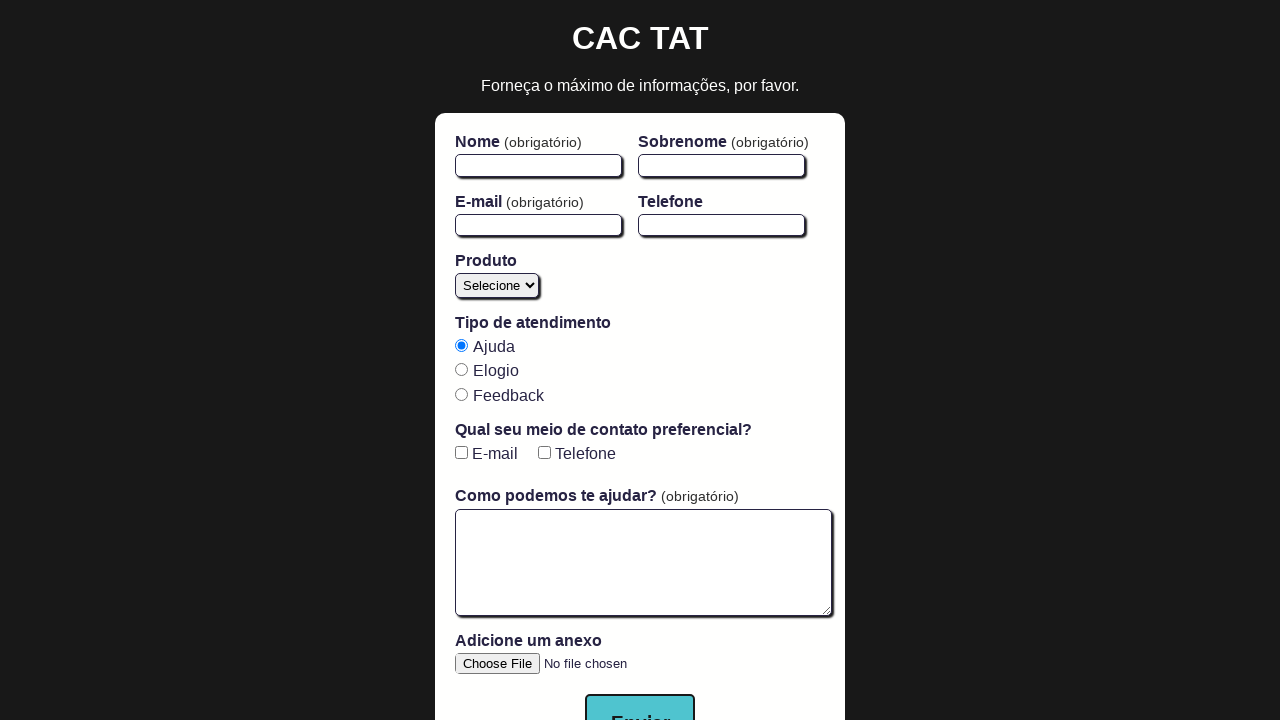

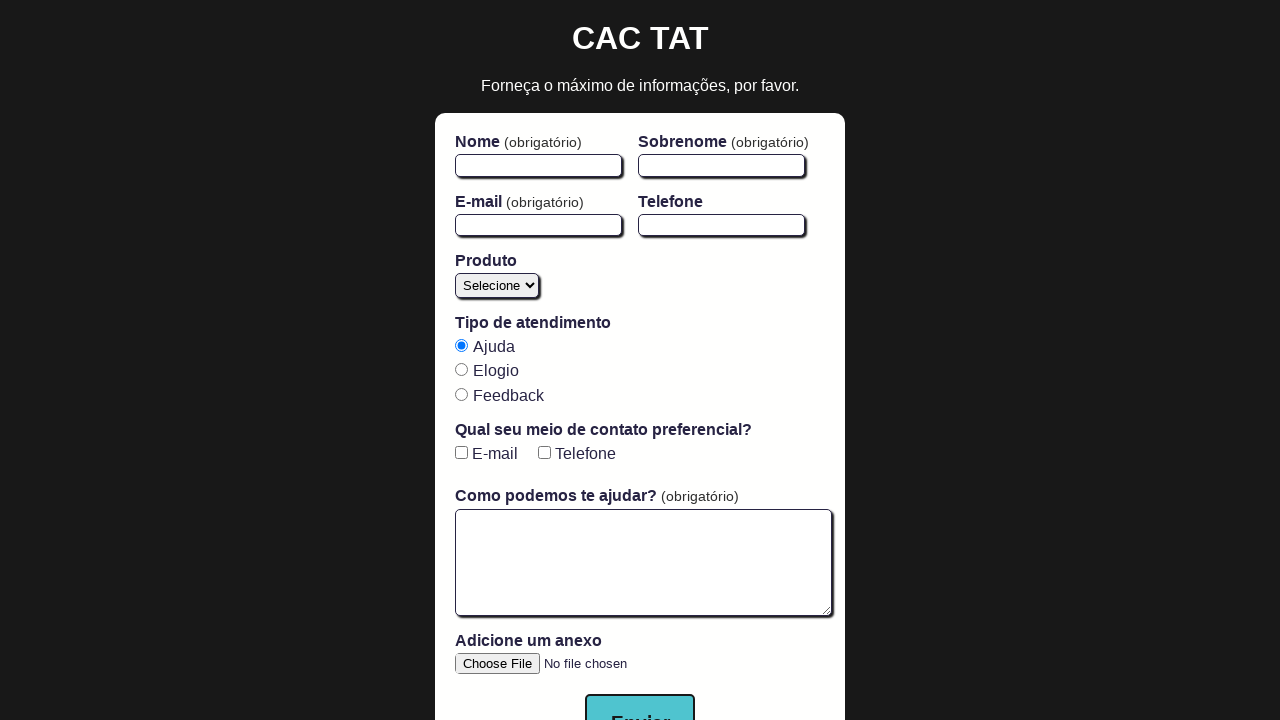